Tests that after adding a todo item to the list, the text input field is cleared. The test enters a todo item text, submits it by pressing Enter, and verifies the input field becomes empty.

Starting URL: https://todo-app.serenity-js.org/

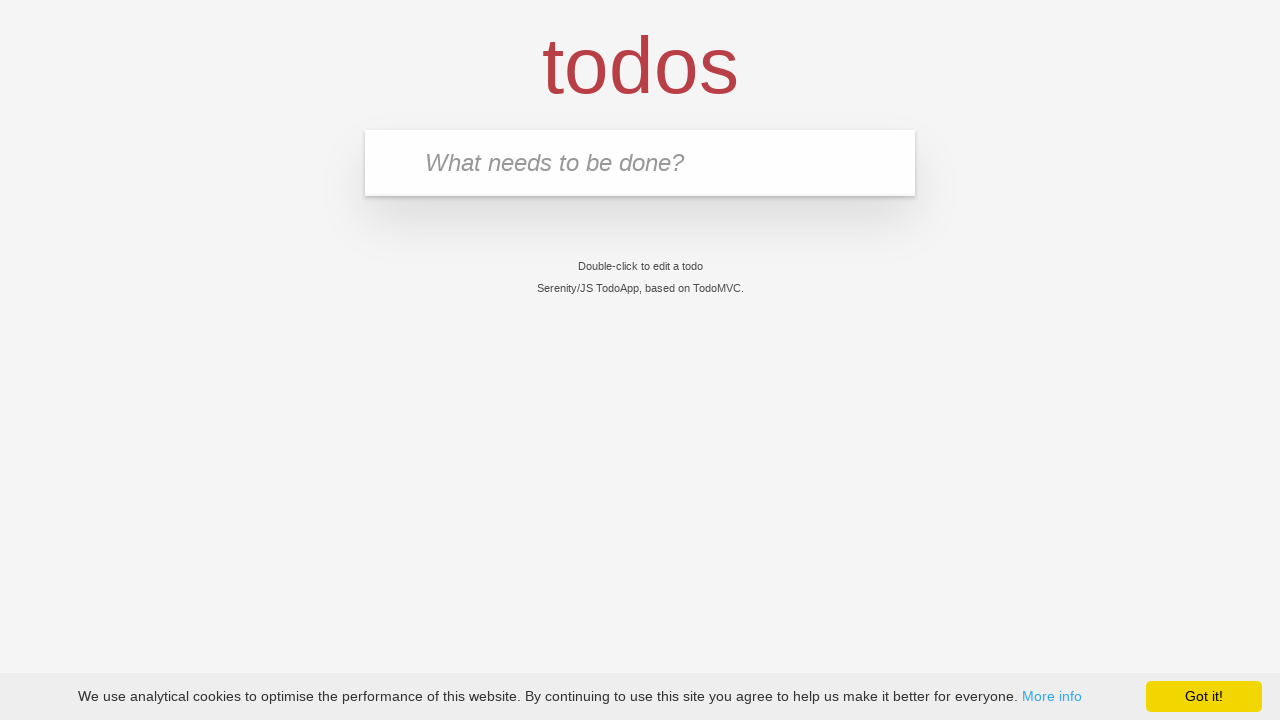

Filled todo input field with 'buy some cheese' on input.new-todo
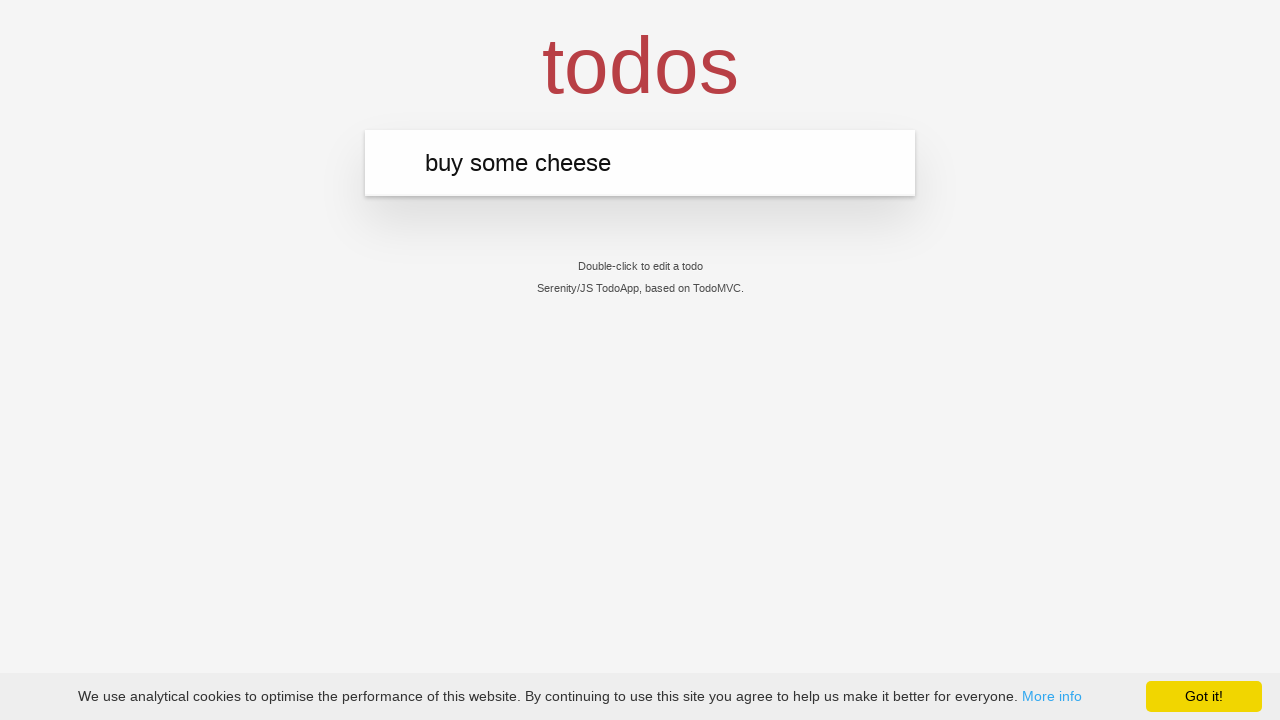

Pressed Enter to submit the todo item on input.new-todo
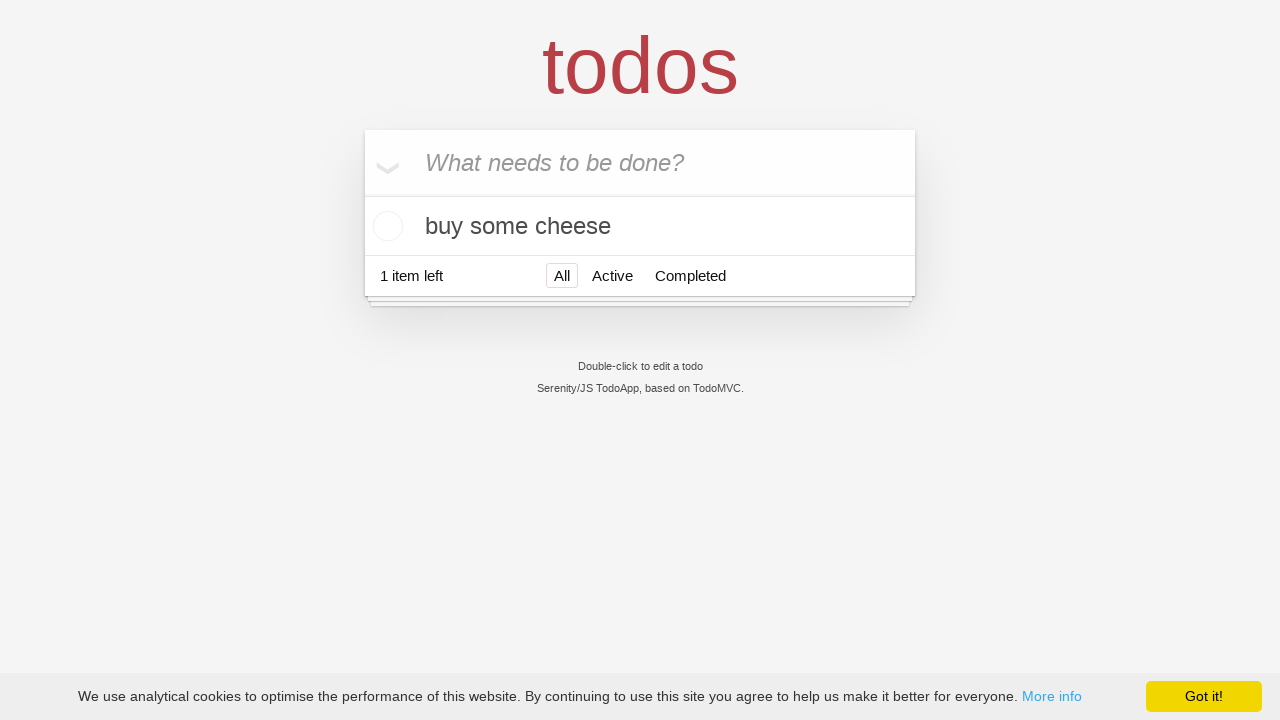

Todo item 'buy some cheese' appeared in the list
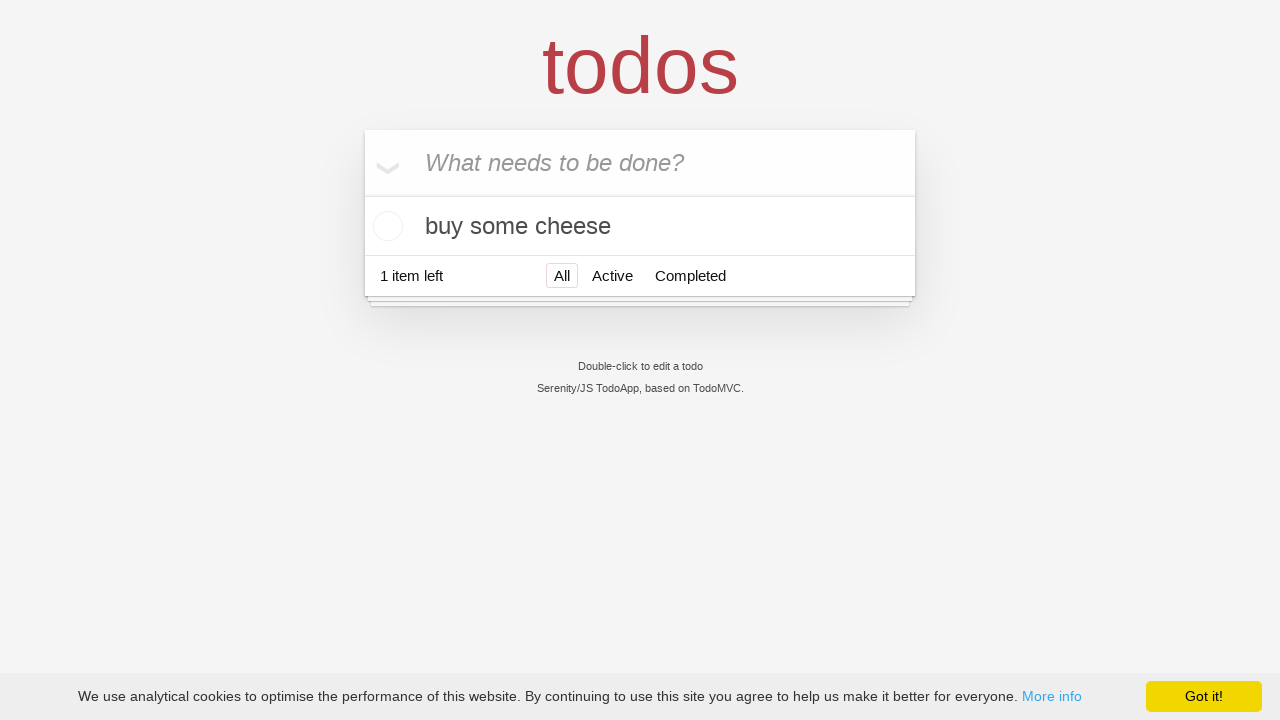

Retrieved input field value to verify it was cleared
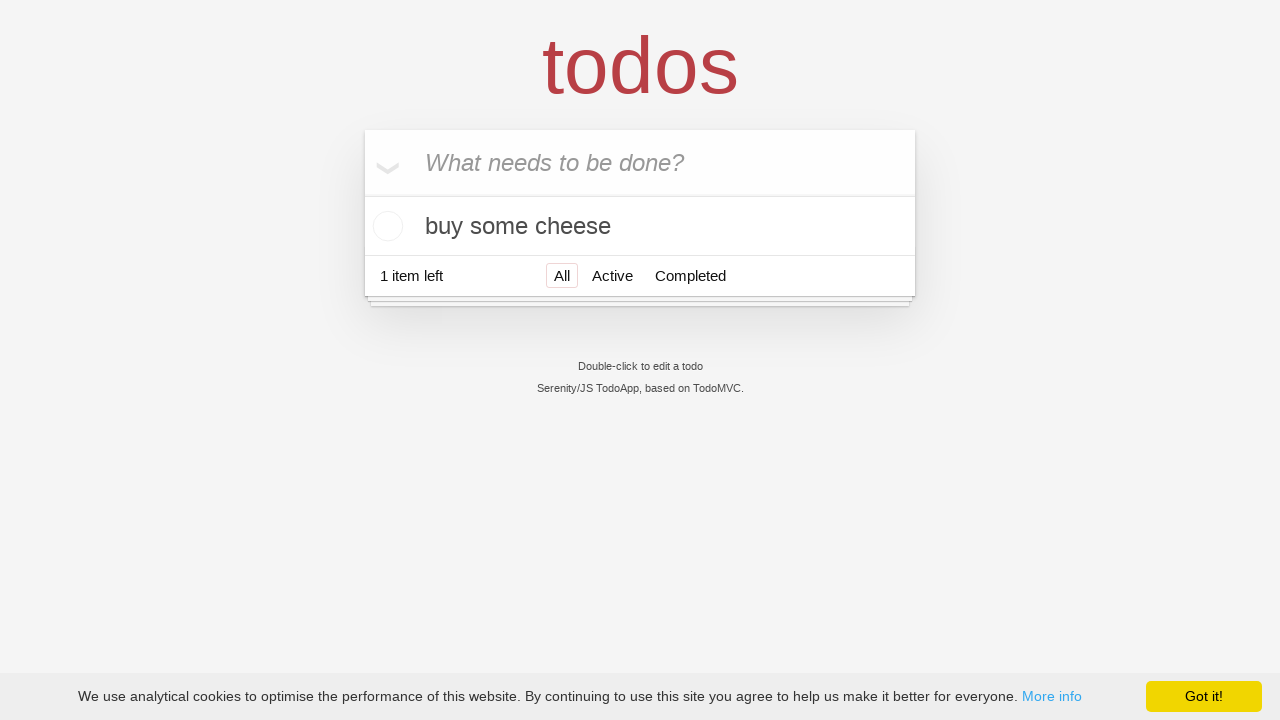

Verified input field is empty after adding todo item
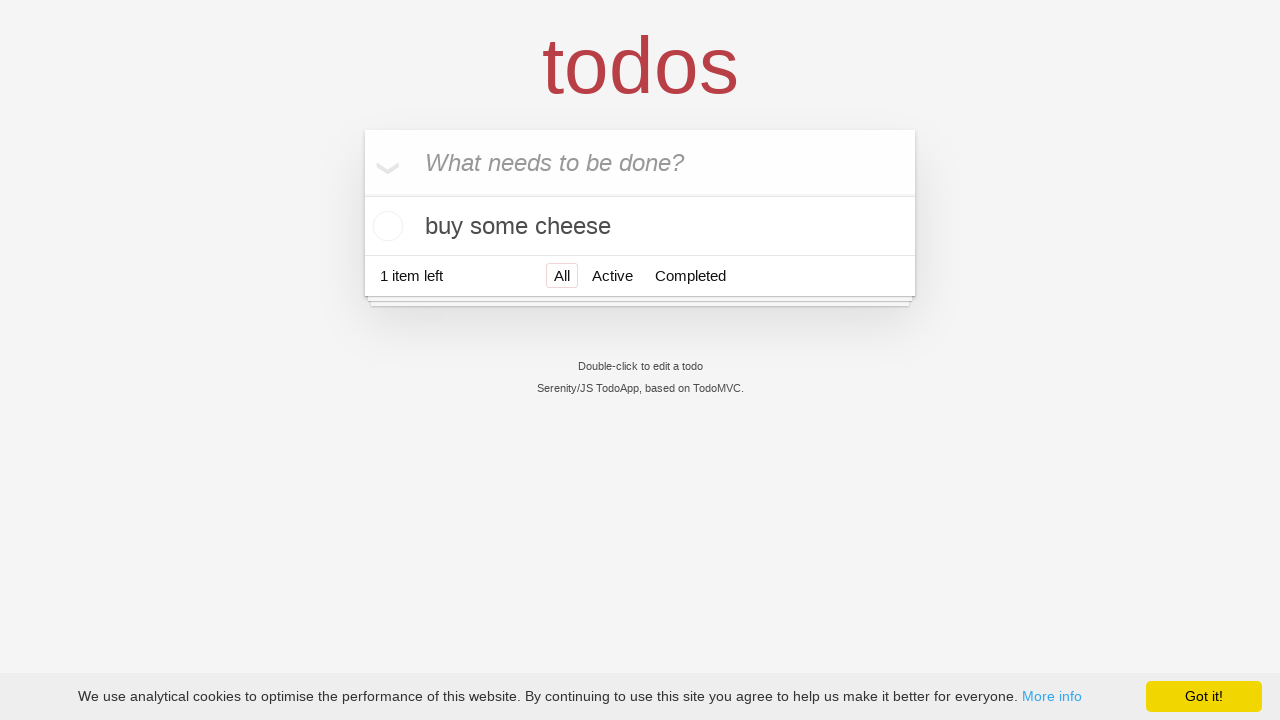

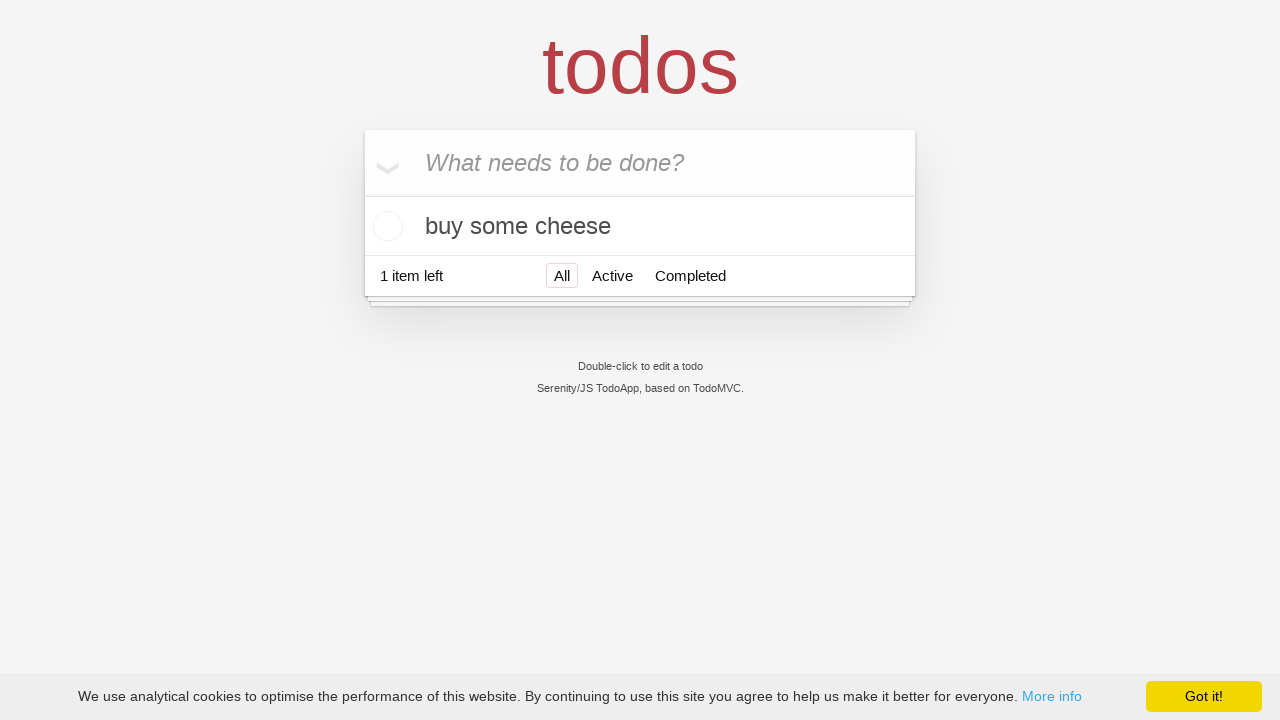